Tests data table sorting by clicking the dues column header and verifying values are in ascending order (table with semantic class attributes)

Starting URL: http://the-internet.herokuapp.com/tables

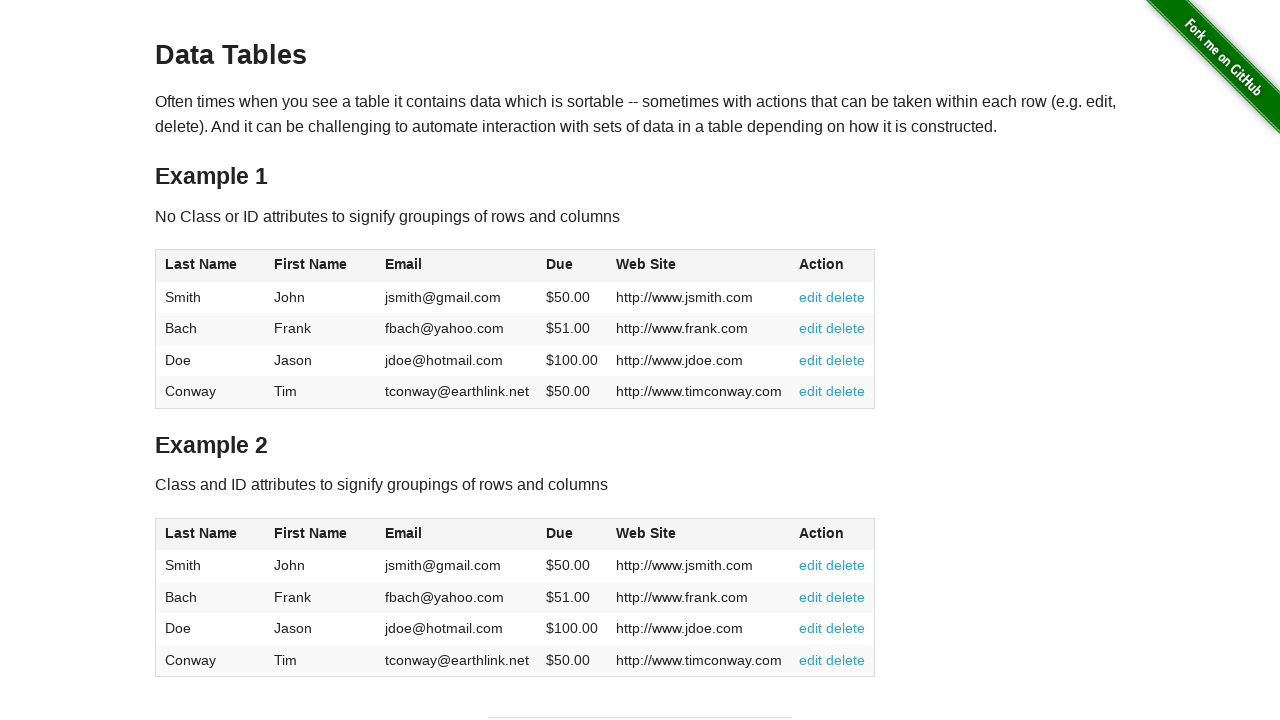

Clicked dues column header to sort table in ascending order at (560, 533) on #table2 thead .dues
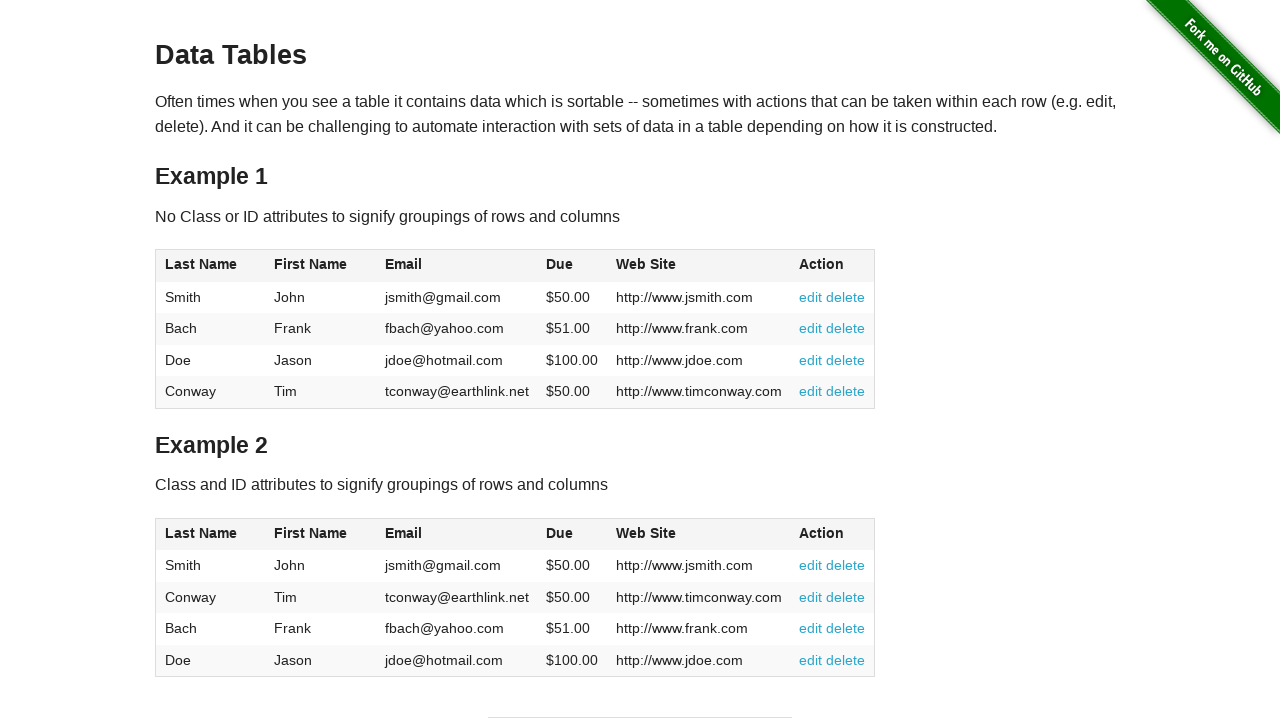

Verified table sorted and dues column is visible in table body
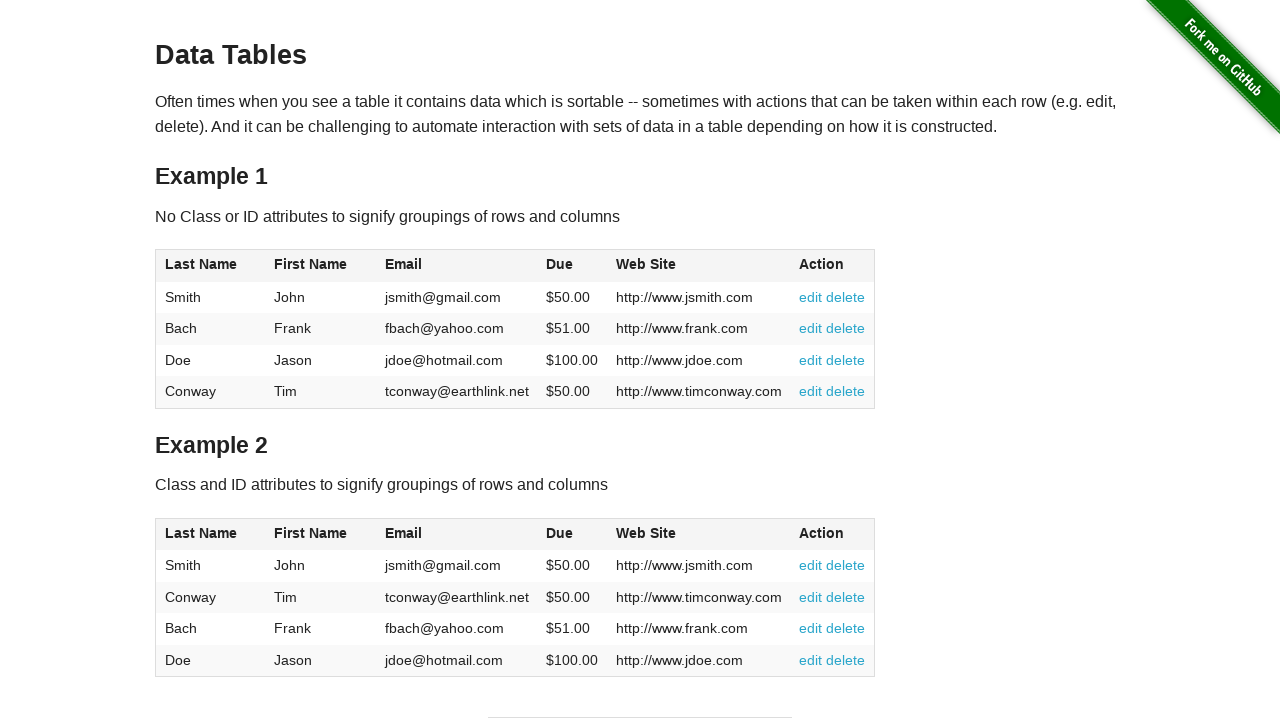

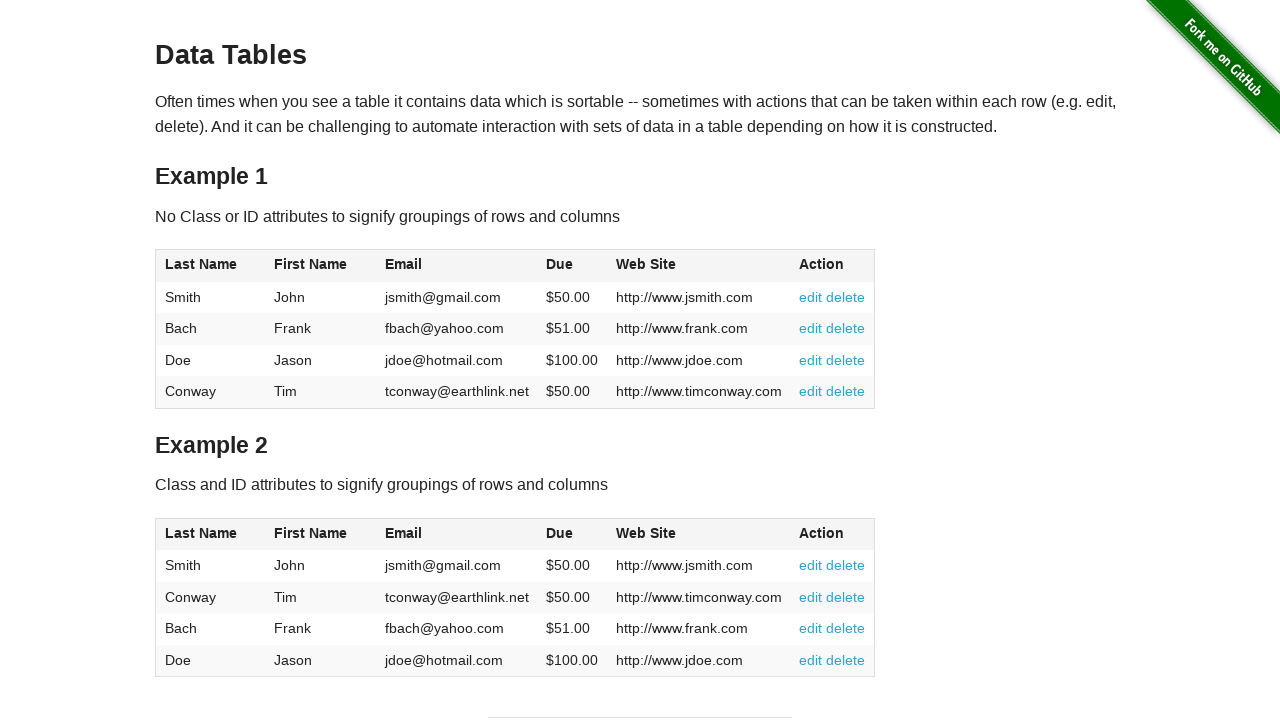